Tests various input field interactions on LeafGround practice site including typing text, verifying disabled fields, clearing fields, getting attribute values, pressing keyboard keys, and filling textarea elements.

Starting URL: https://leafground.com/input.xhtml

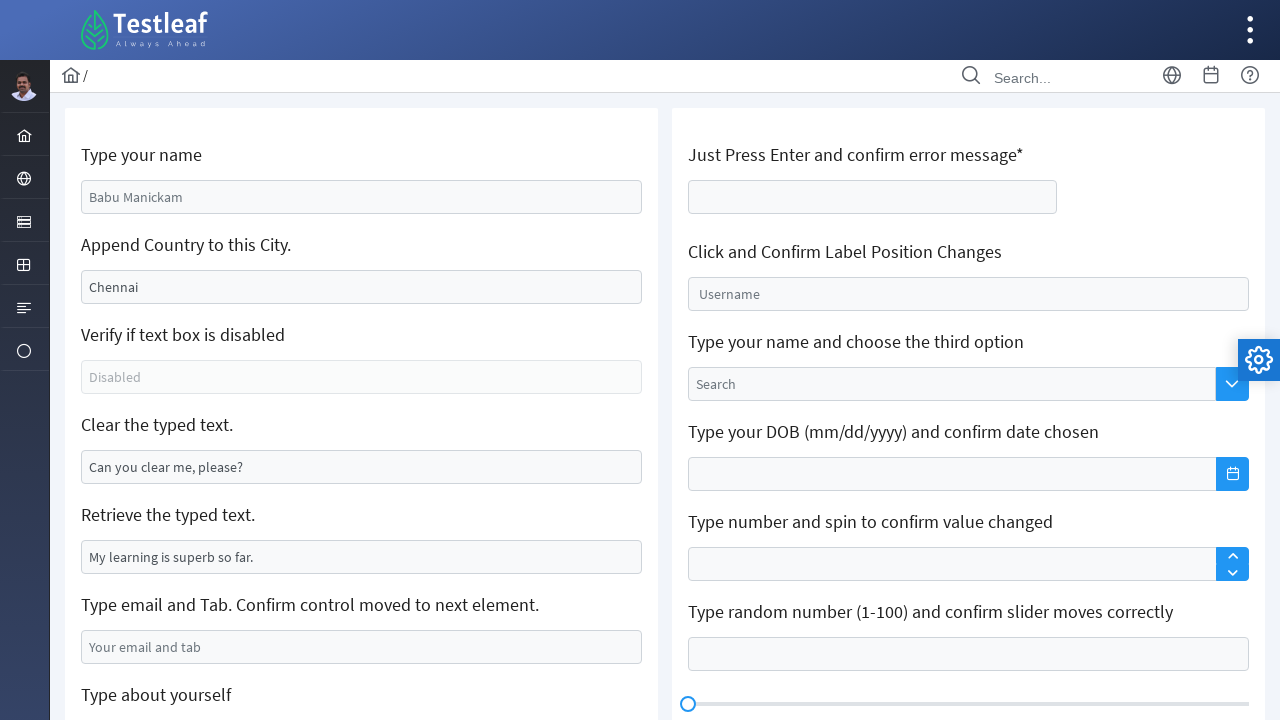

Located all input elements in the form grid
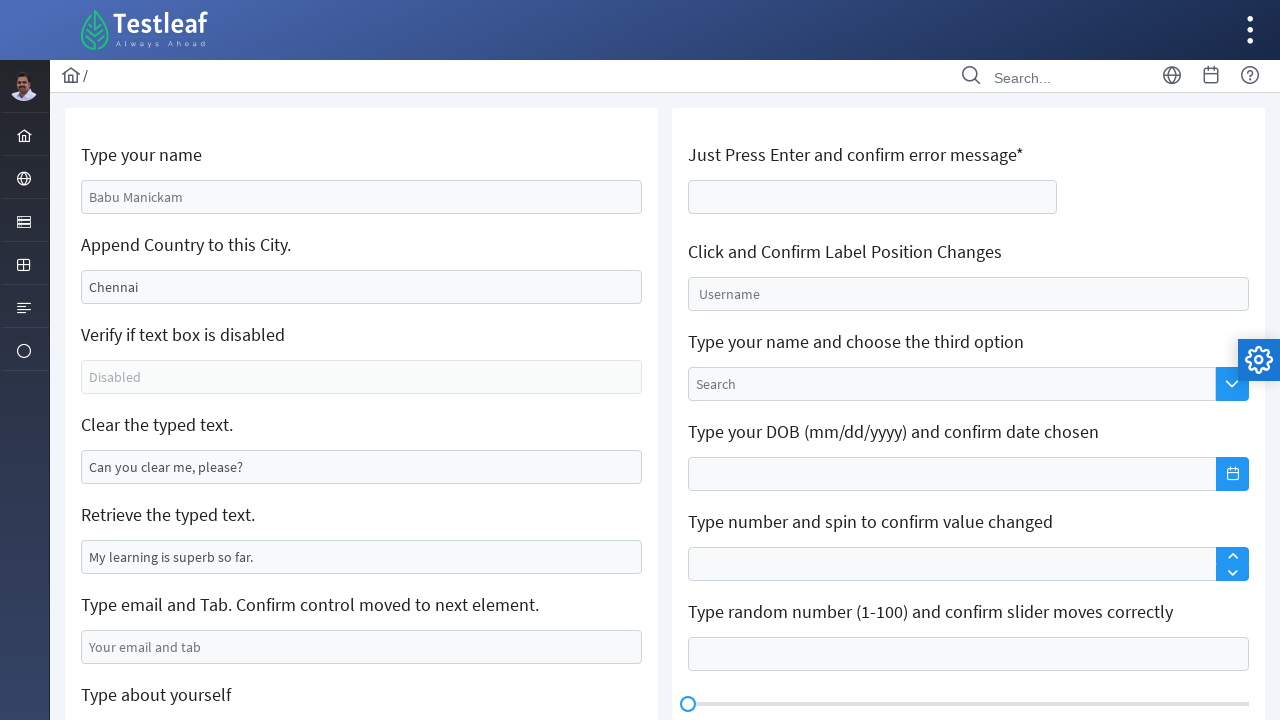

Typed 'Abu' in the first text field on xpath=//div[@class='grid formgrid']//input >> nth=0
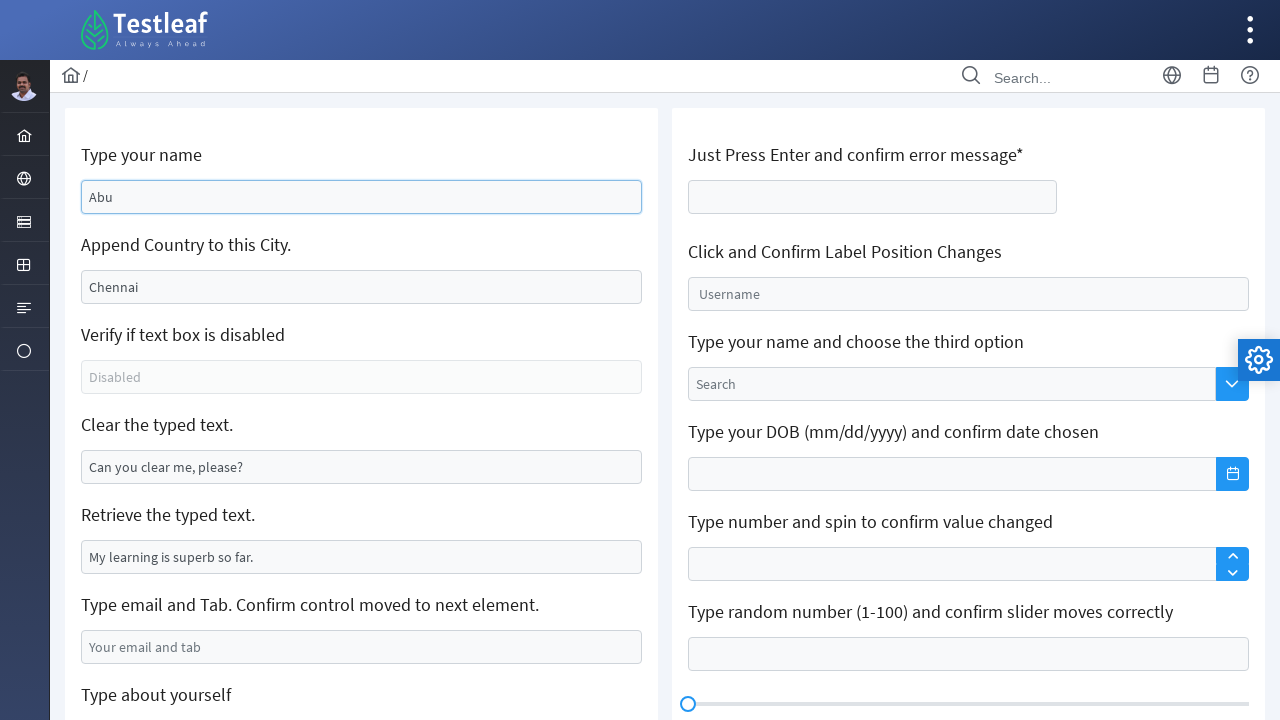

Typed 'tamilnadu' in the second text field on xpath=//div[@class='grid formgrid']//input >> nth=1
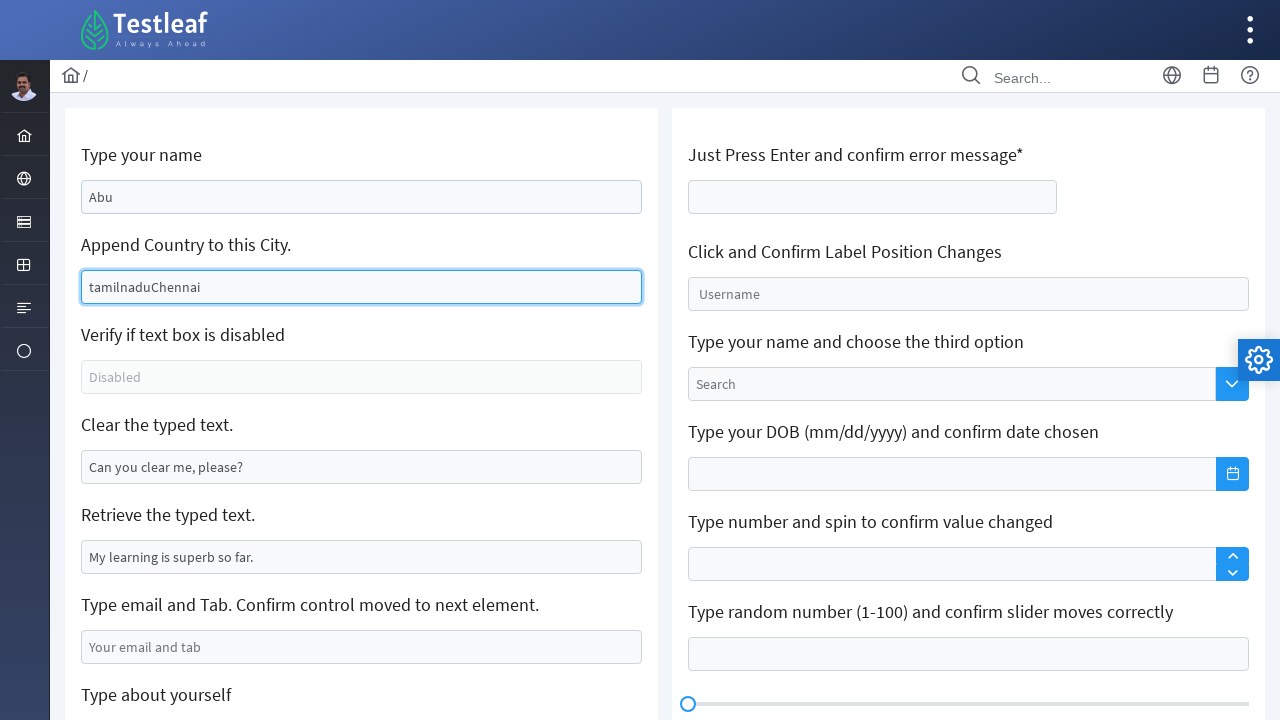

Verified that the third text field is disabled
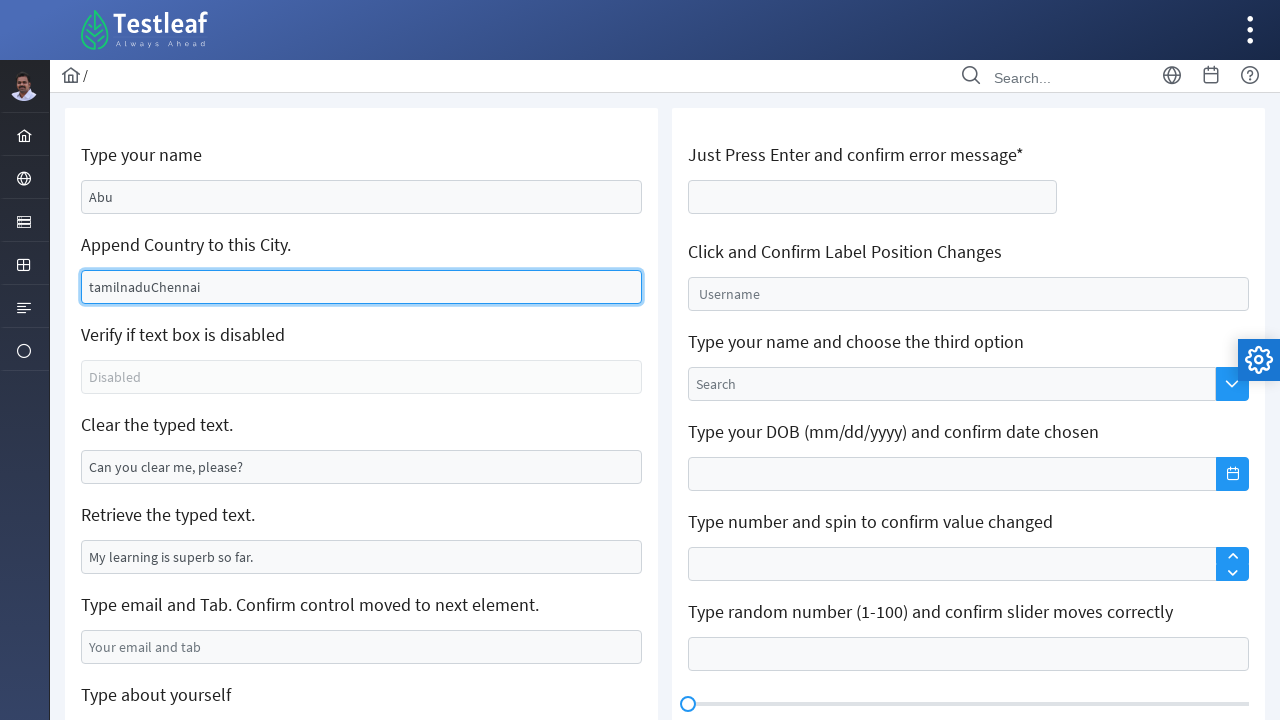

Cleared the fourth text field on xpath=//div[@class='grid formgrid']//input >> nth=3
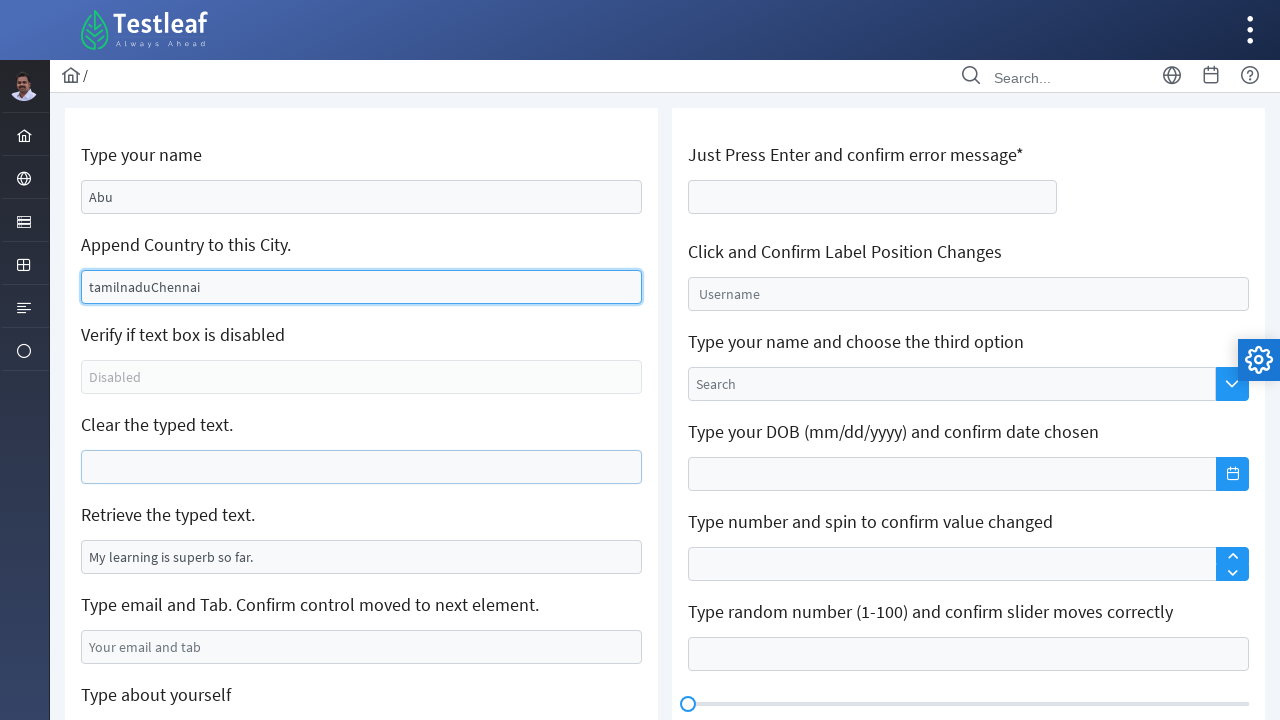

Retrieved value attribute from fifth text field: My learning is superb so far.
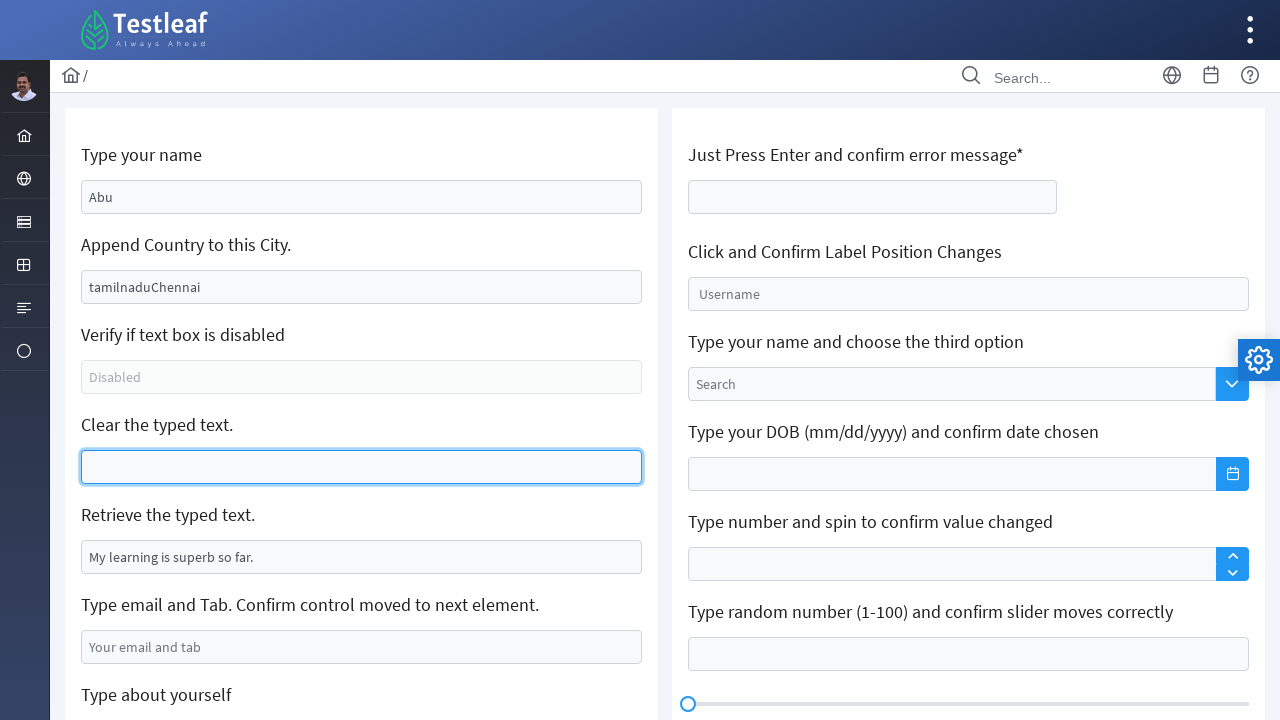

Typed 'abu@gmail.com' in the sixth text field on xpath=//div[@class='grid formgrid']//input >> nth=5
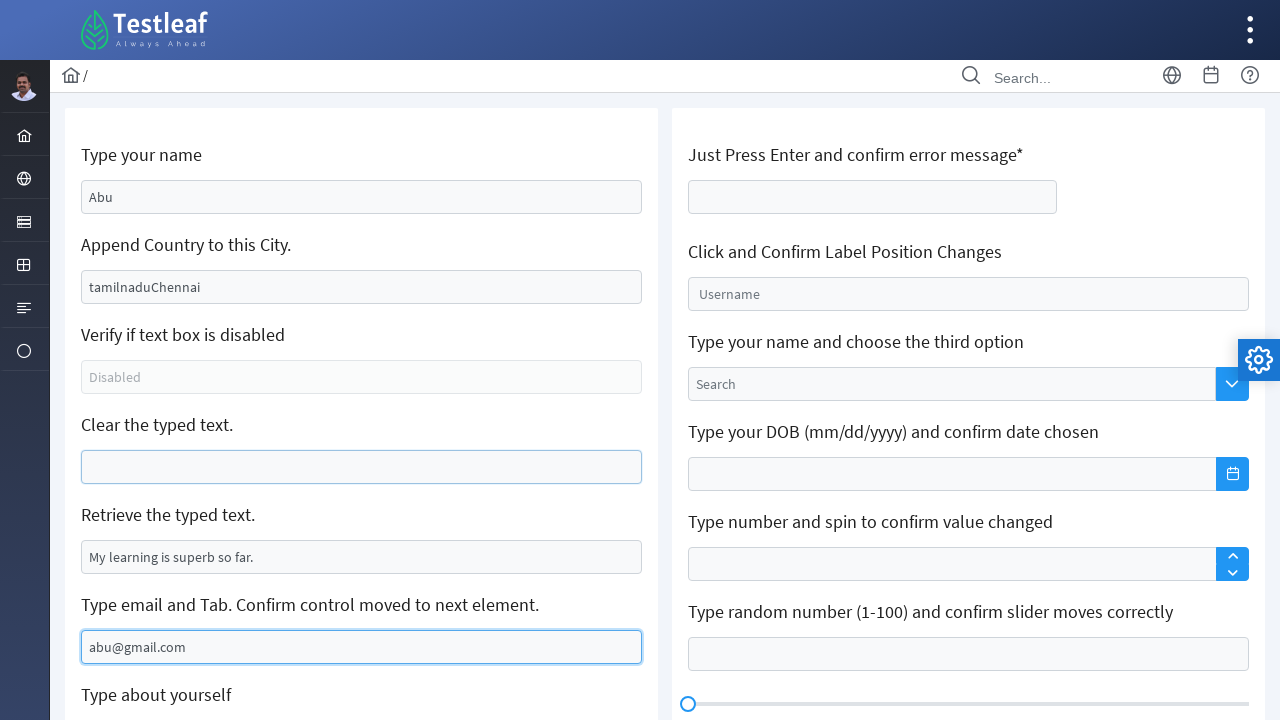

Pressed Tab key to move focus
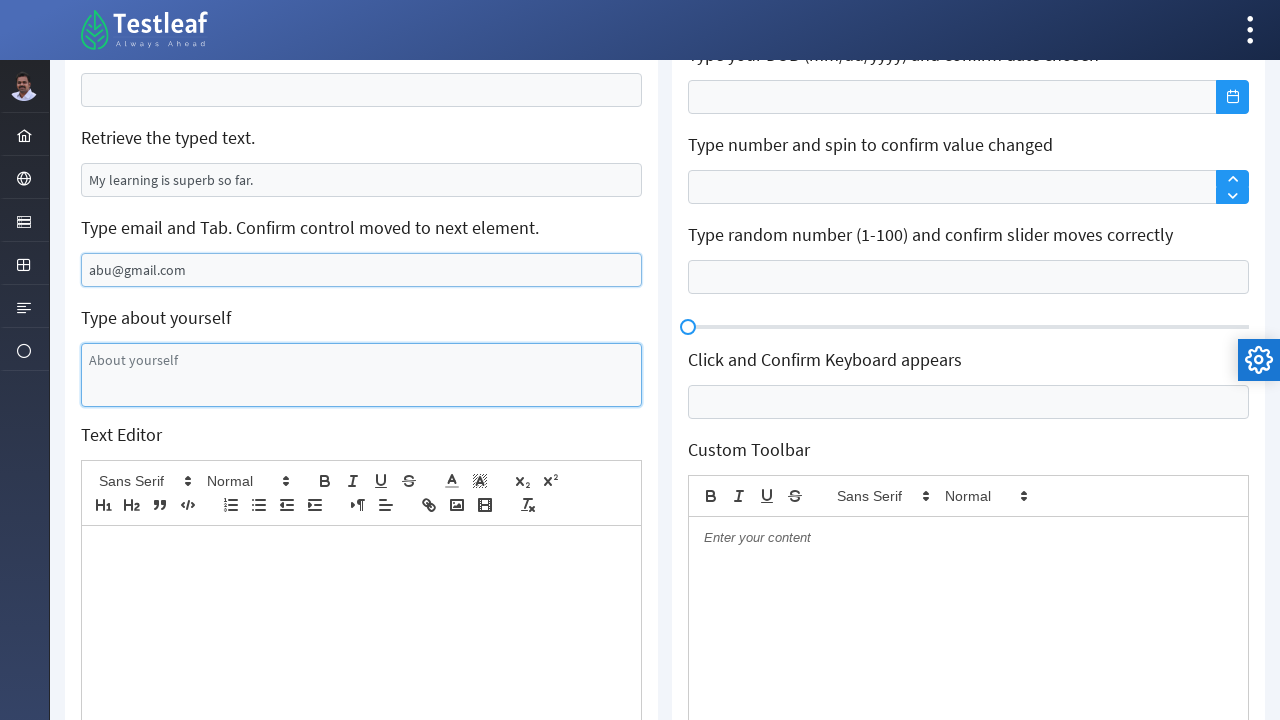

Verified class attribute of sixth text field to check if cursor moved
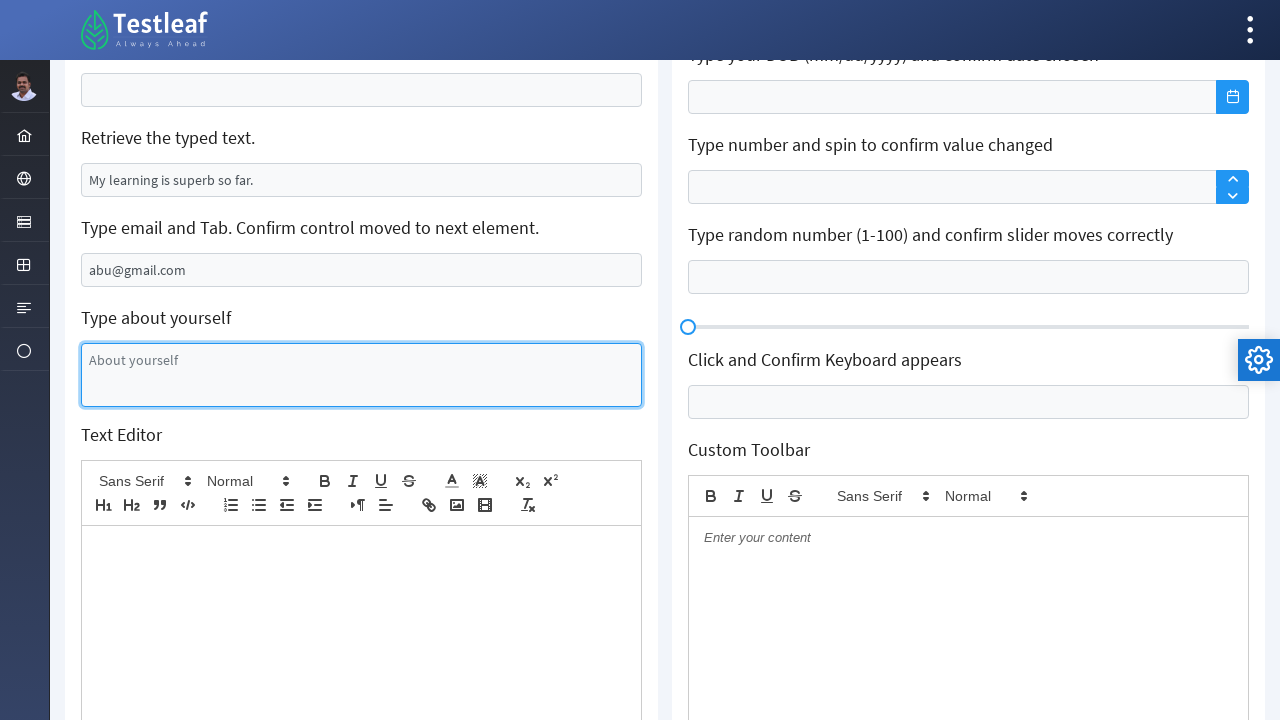

Typed text in the textarea field on xpath=//div[@class='grid formgrid']//textarea
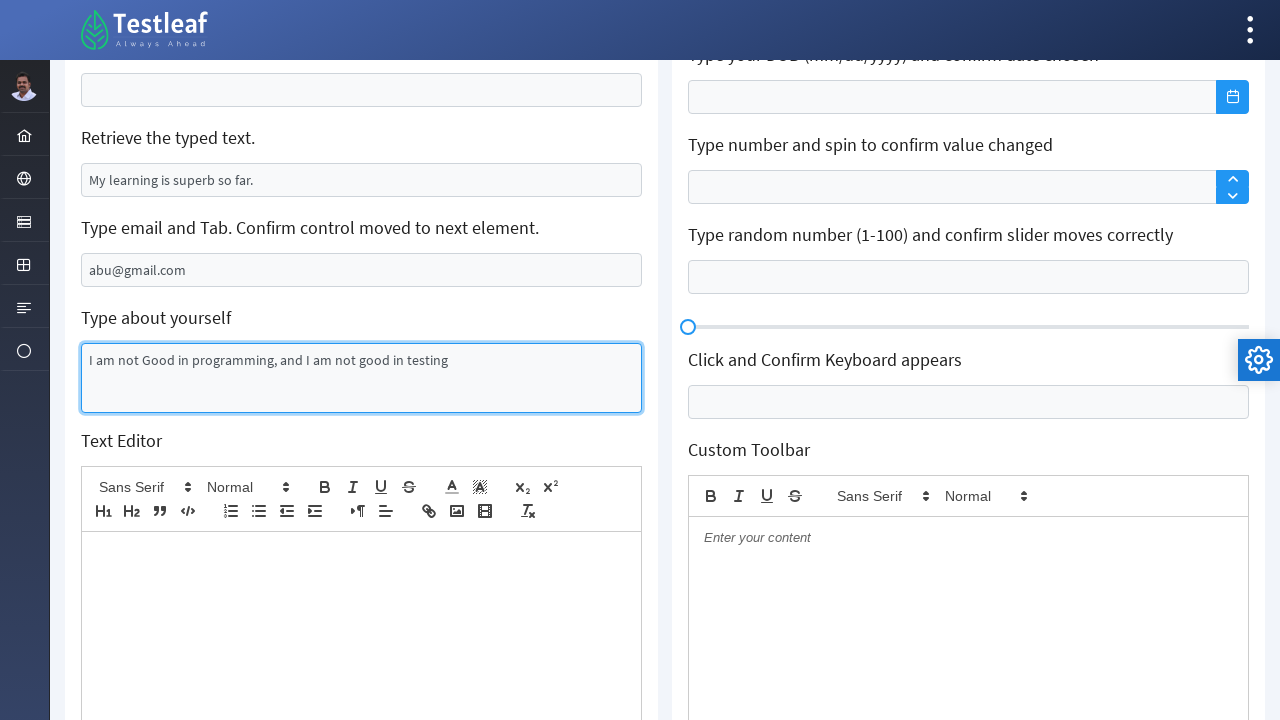

Cleared the ninth input field on xpath=//div[@class='grid formgrid']//input >> nth=8
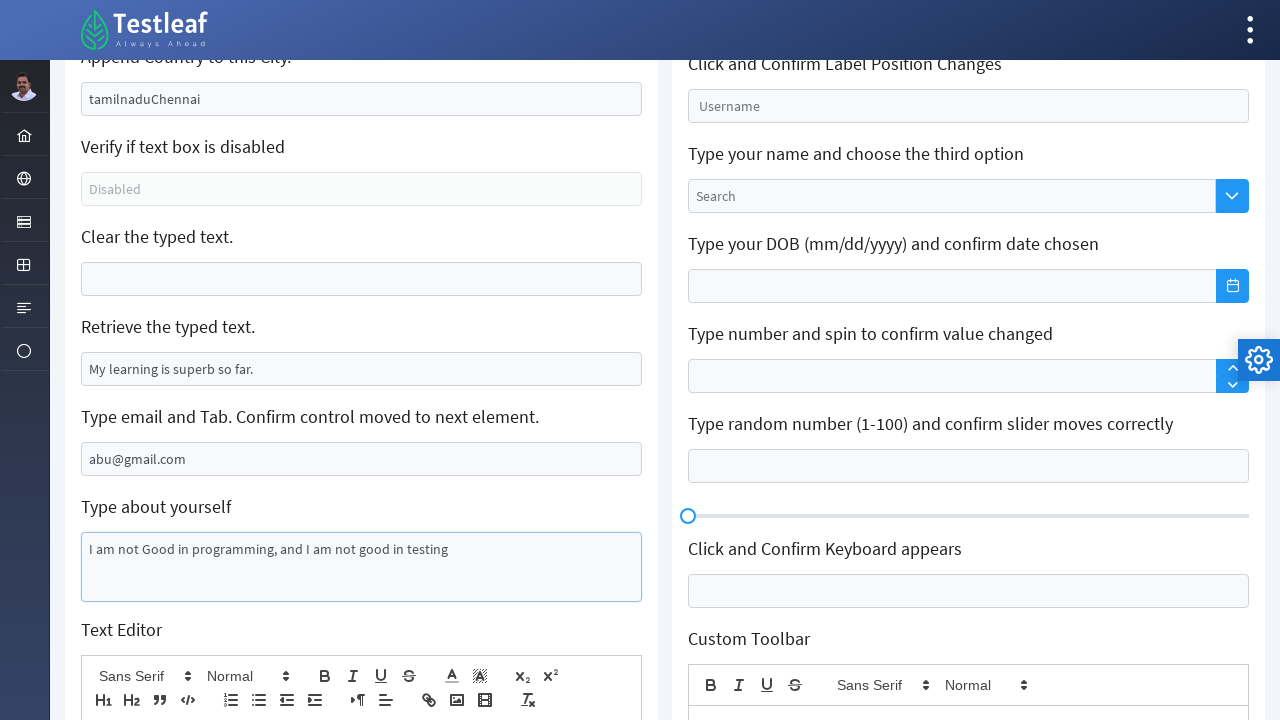

Pressed Enter key
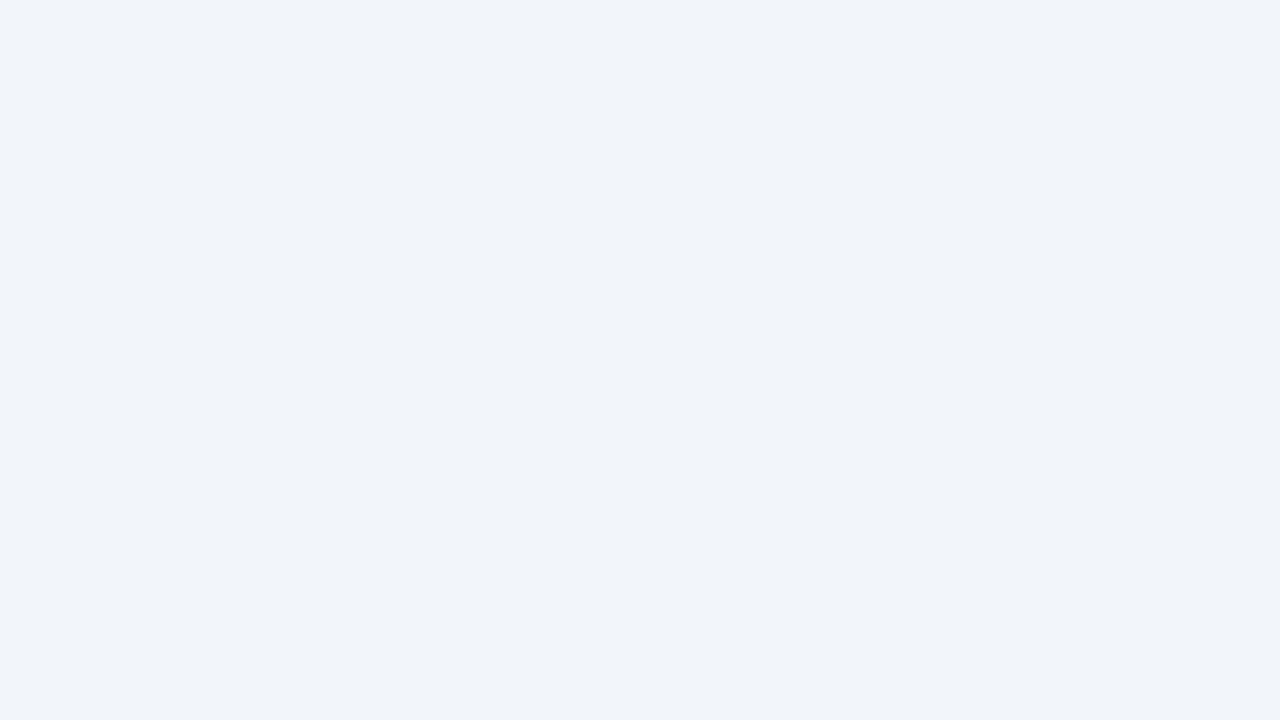

Retrieved error message: 'Age is mandatory'
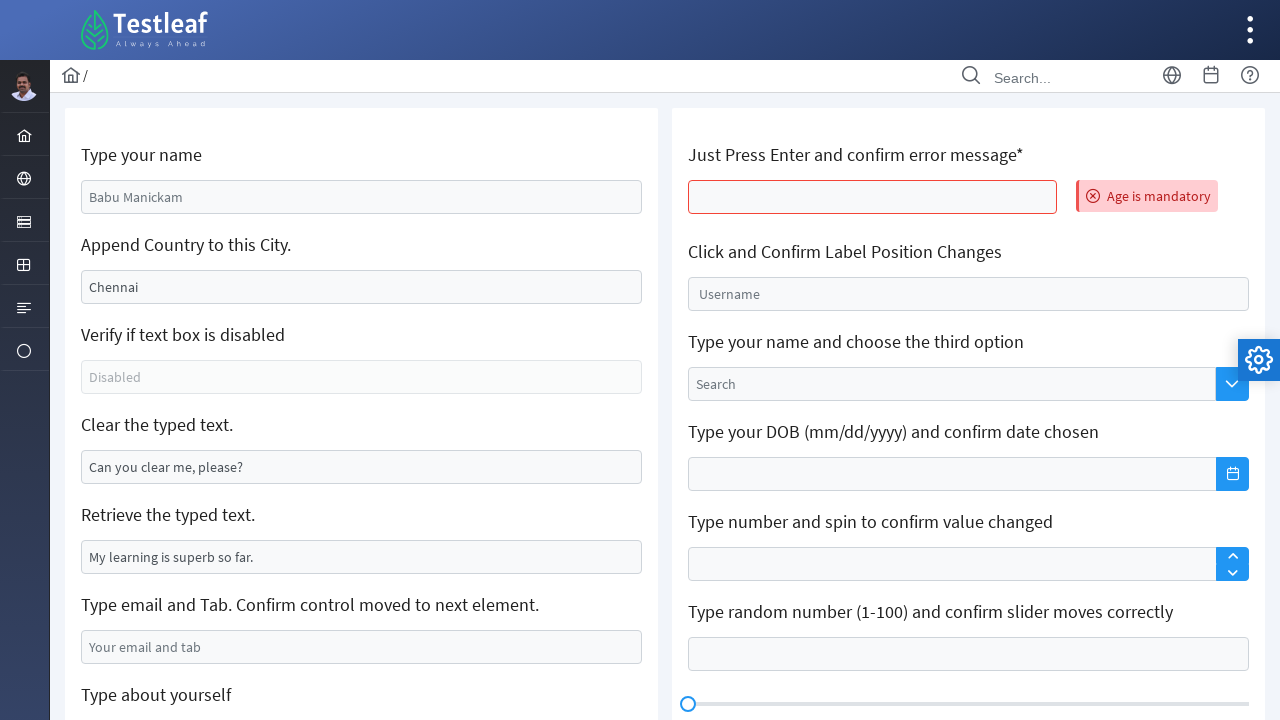

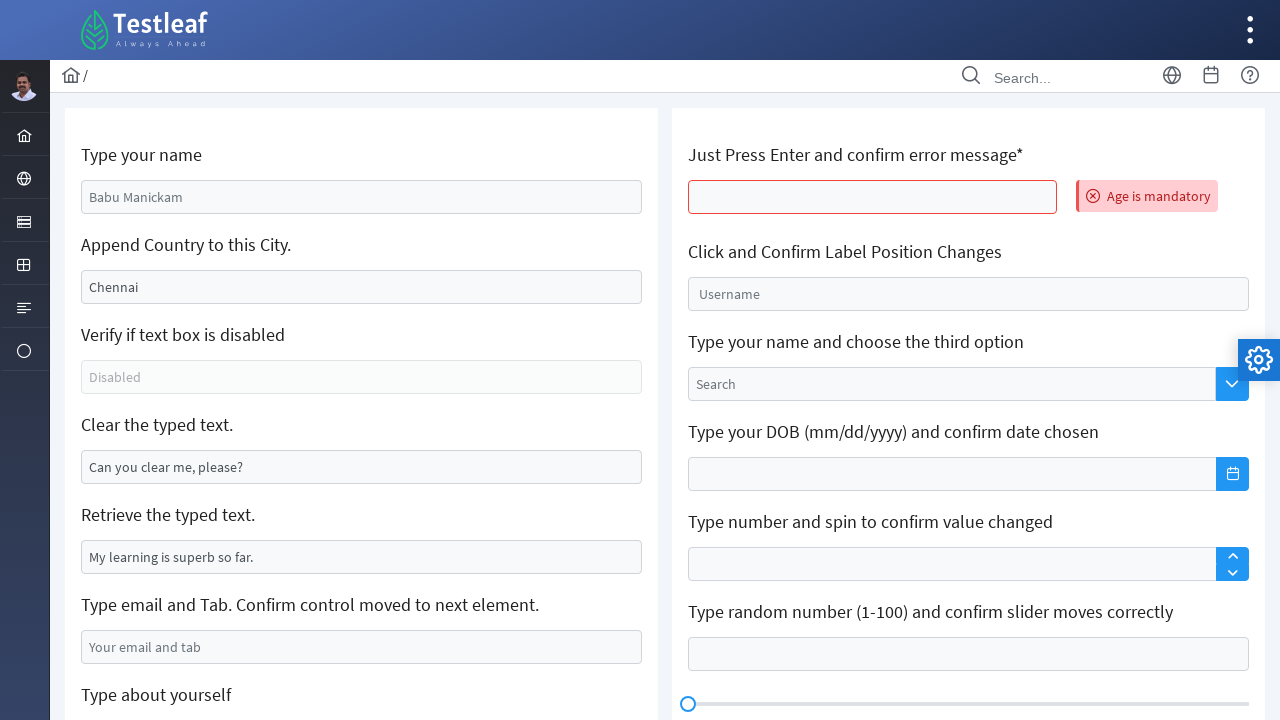